Tests that entered text is trimmed when saving edits to a todo item

Starting URL: https://demo.playwright.dev/todomvc

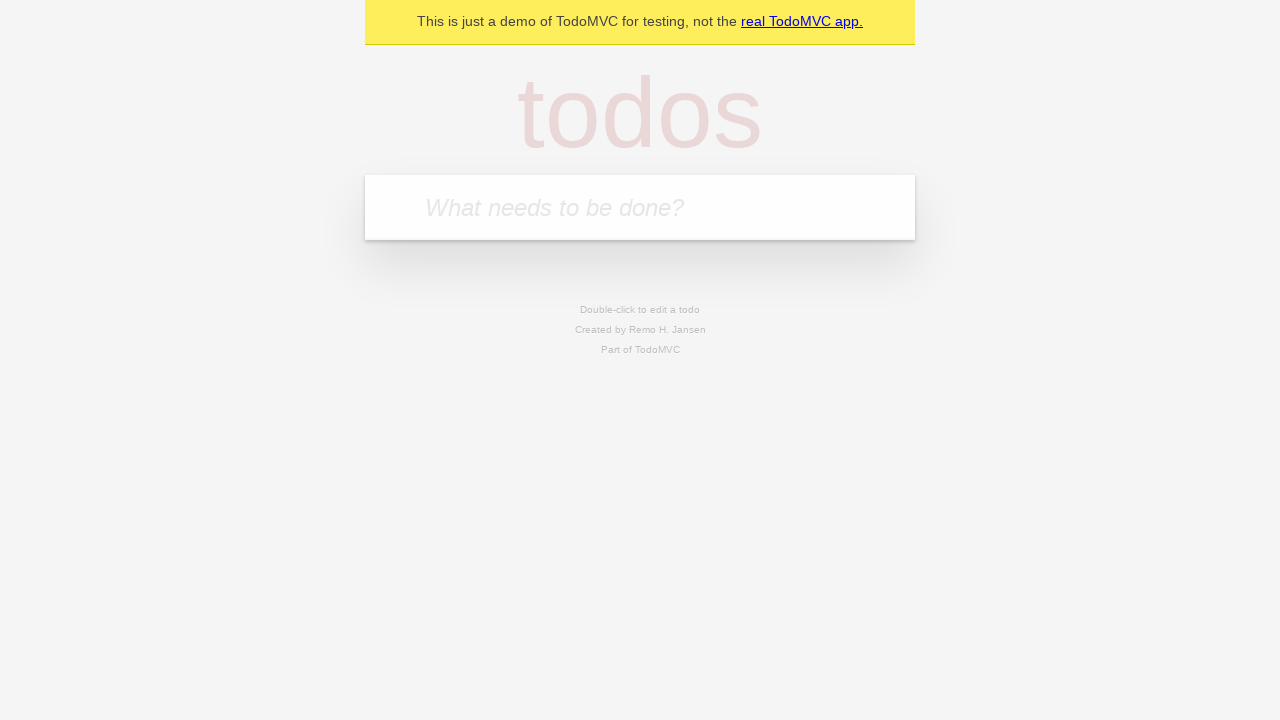

Filled todo input with 'buy some cheese' on internal:attr=[placeholder="What needs to be done?"i]
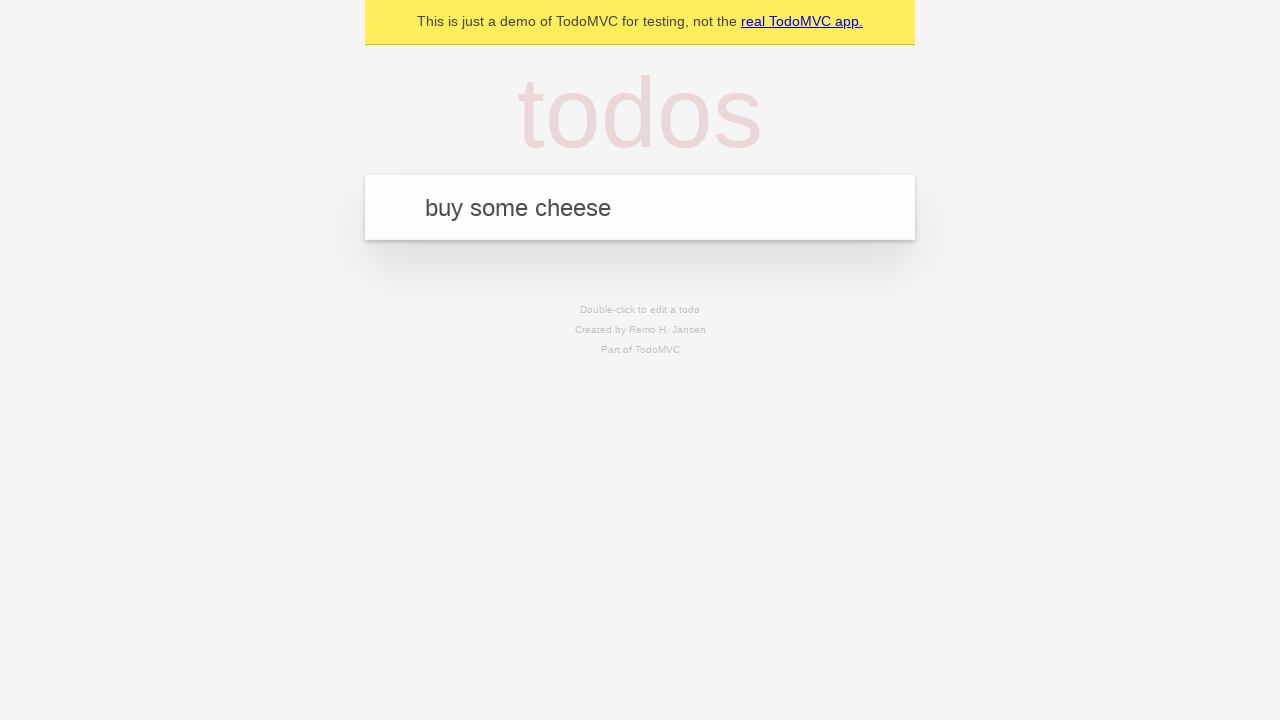

Pressed Enter to create todo 'buy some cheese' on internal:attr=[placeholder="What needs to be done?"i]
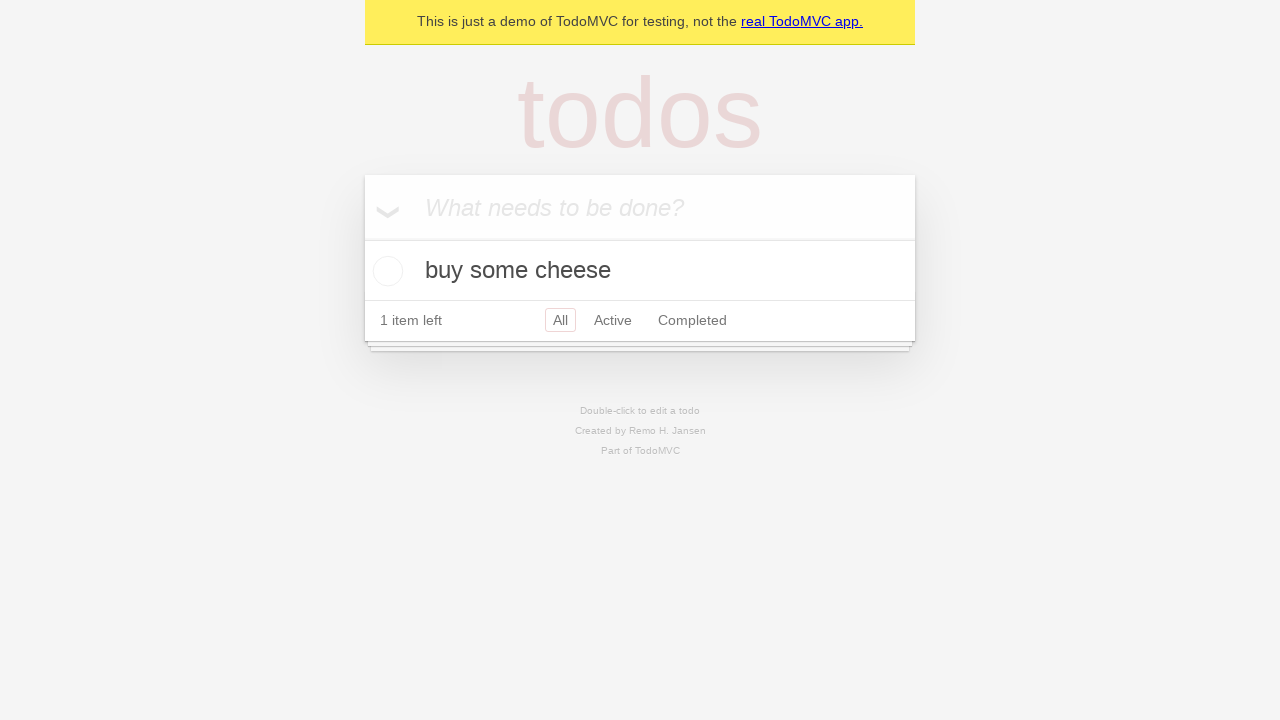

Filled todo input with 'feed the cat' on internal:attr=[placeholder="What needs to be done?"i]
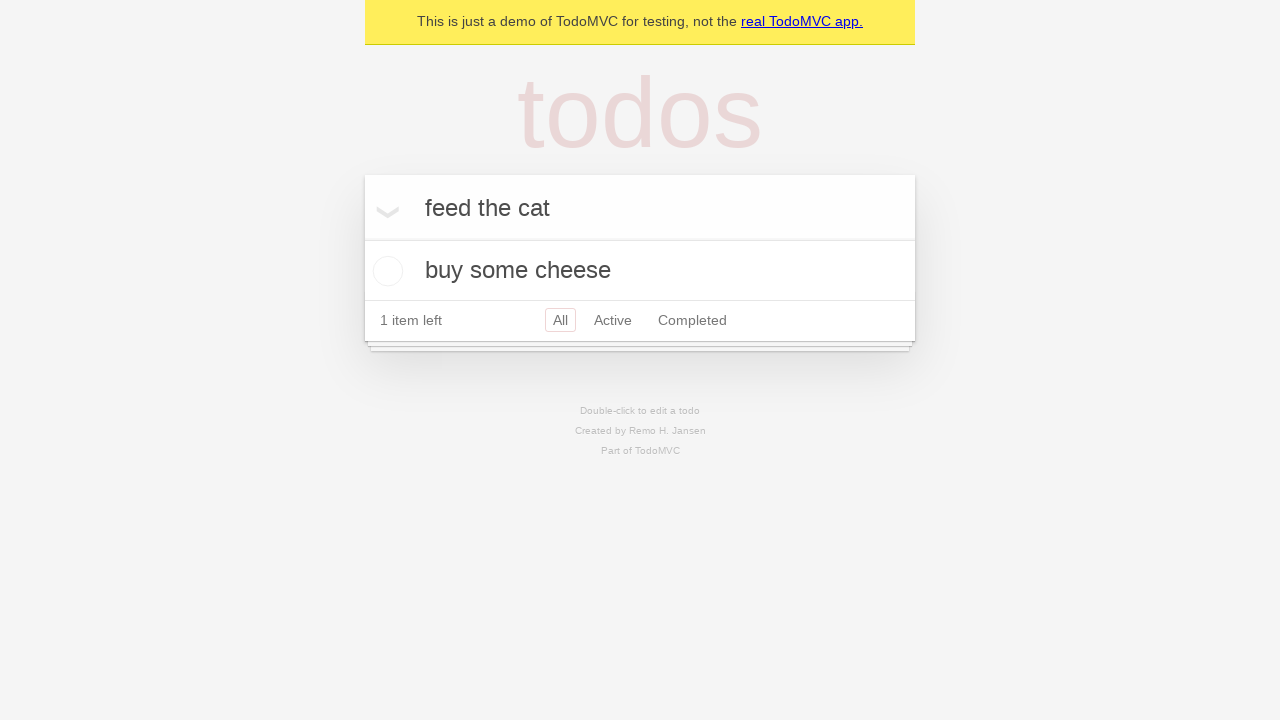

Pressed Enter to create todo 'feed the cat' on internal:attr=[placeholder="What needs to be done?"i]
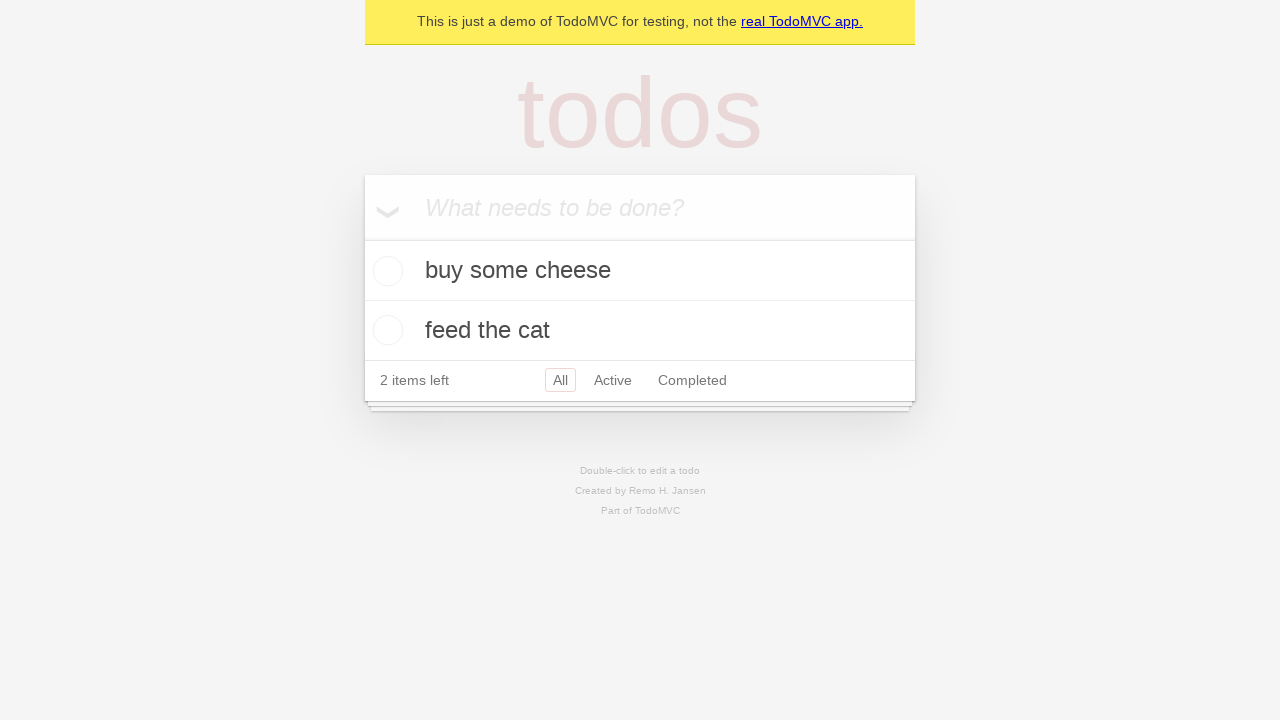

Filled todo input with 'book a doctors appointment' on internal:attr=[placeholder="What needs to be done?"i]
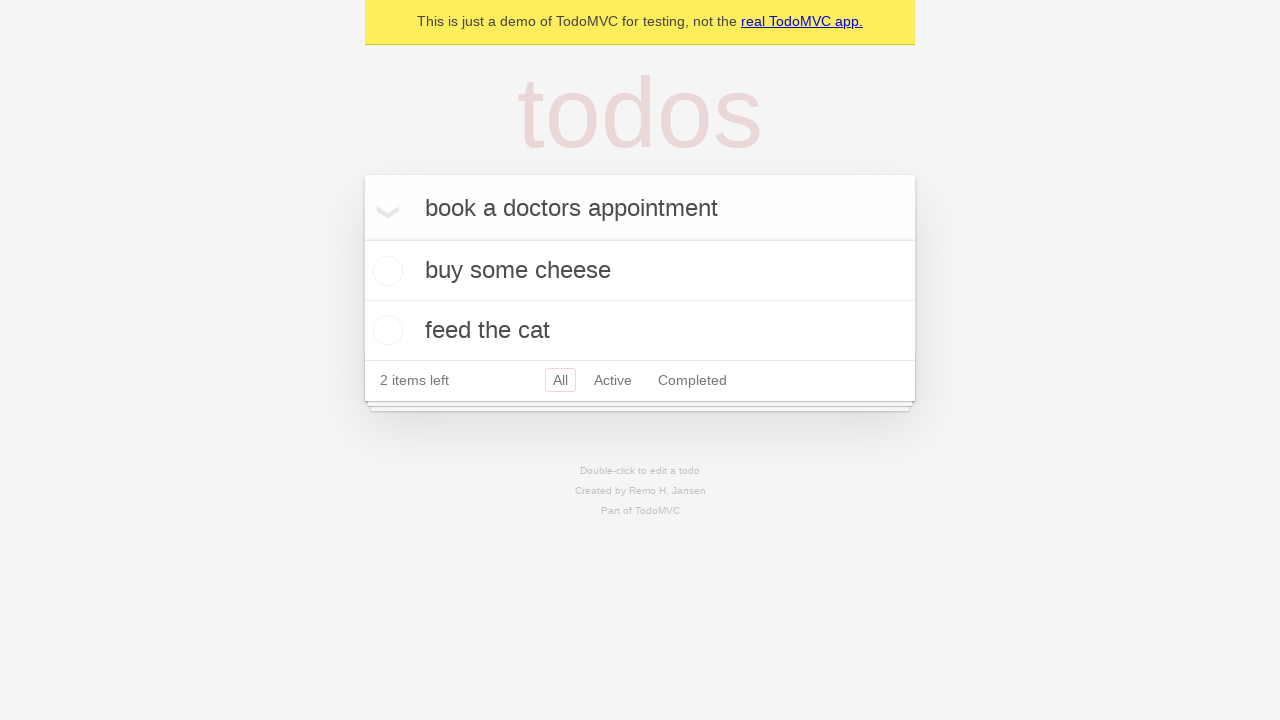

Pressed Enter to create todo 'book a doctors appointment' on internal:attr=[placeholder="What needs to be done?"i]
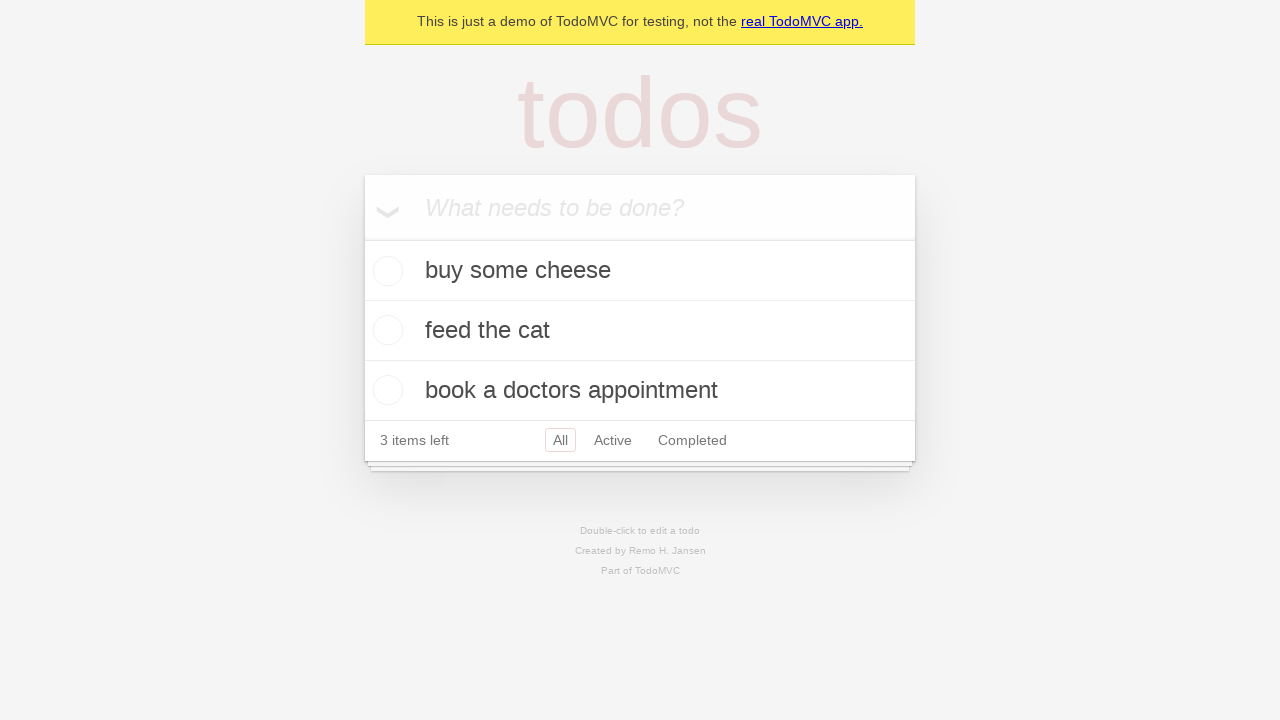

Waited for all 3 todo items to load
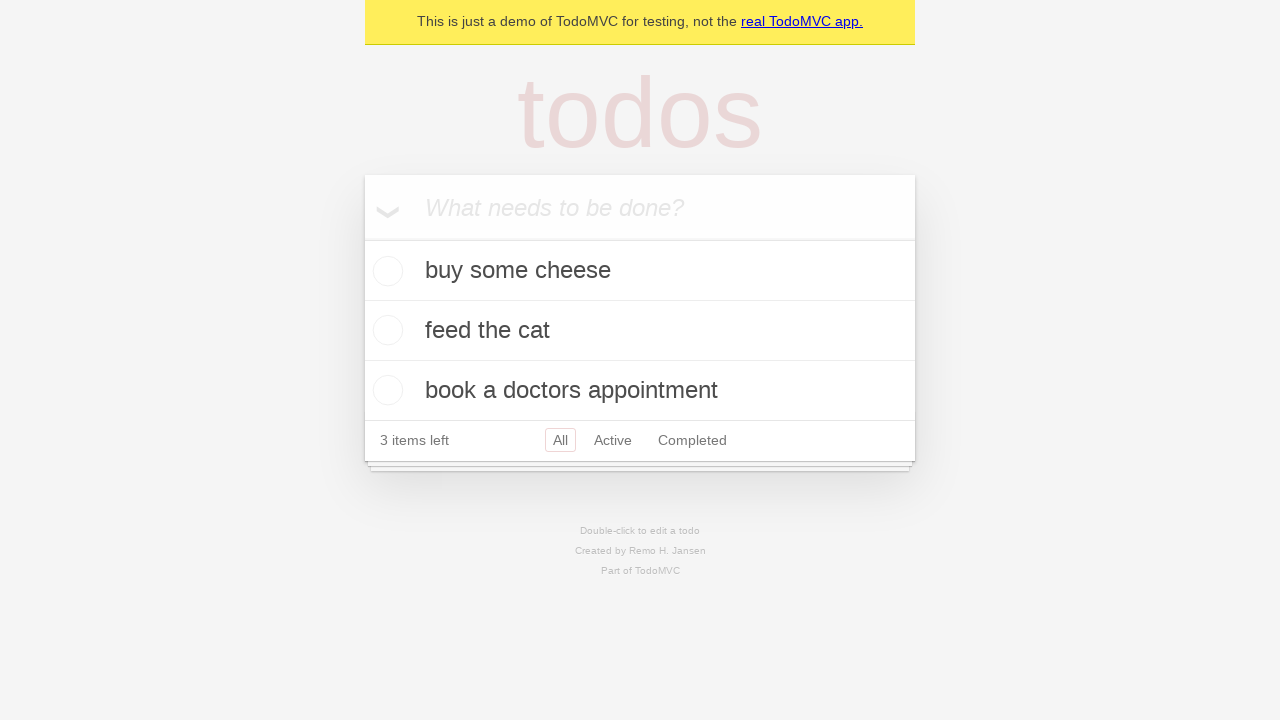

Double-clicked second todo item to enter edit mode at (640, 331) on internal:testid=[data-testid="todo-item"s] >> nth=1
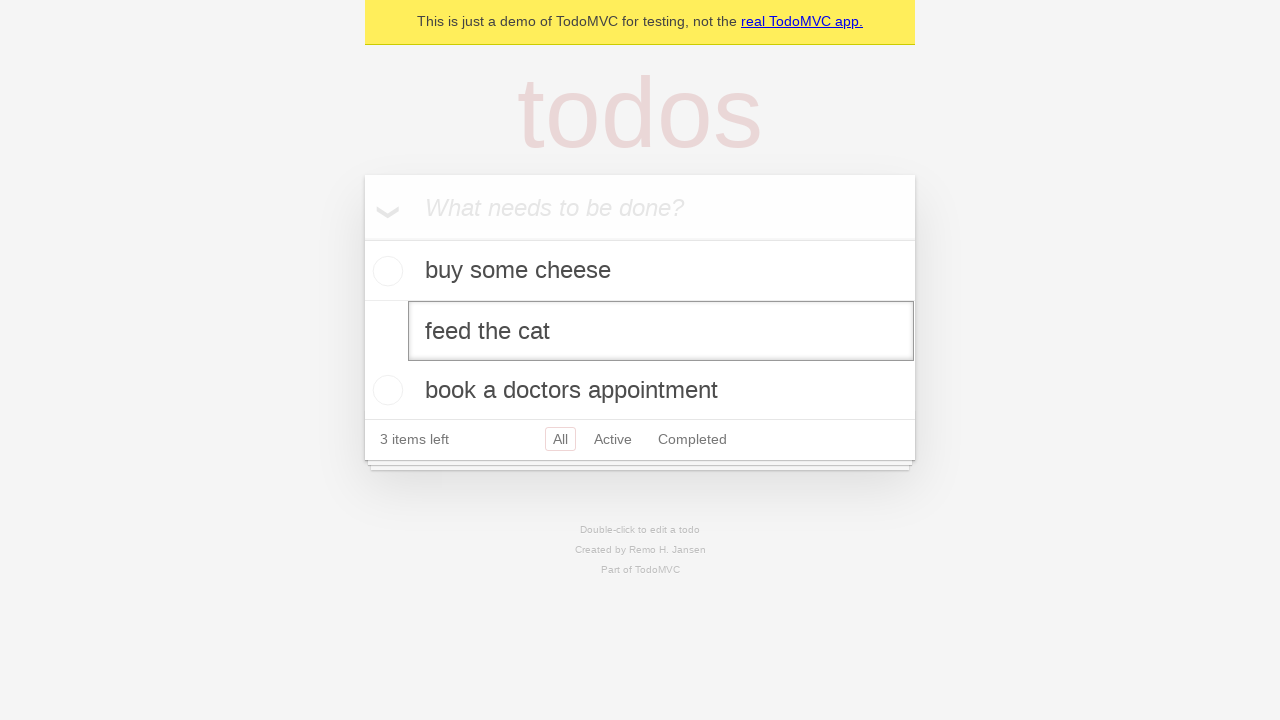

Filled edit field with text containing leading and trailing spaces on internal:testid=[data-testid="todo-item"s] >> nth=1 >> internal:role=textbox[nam
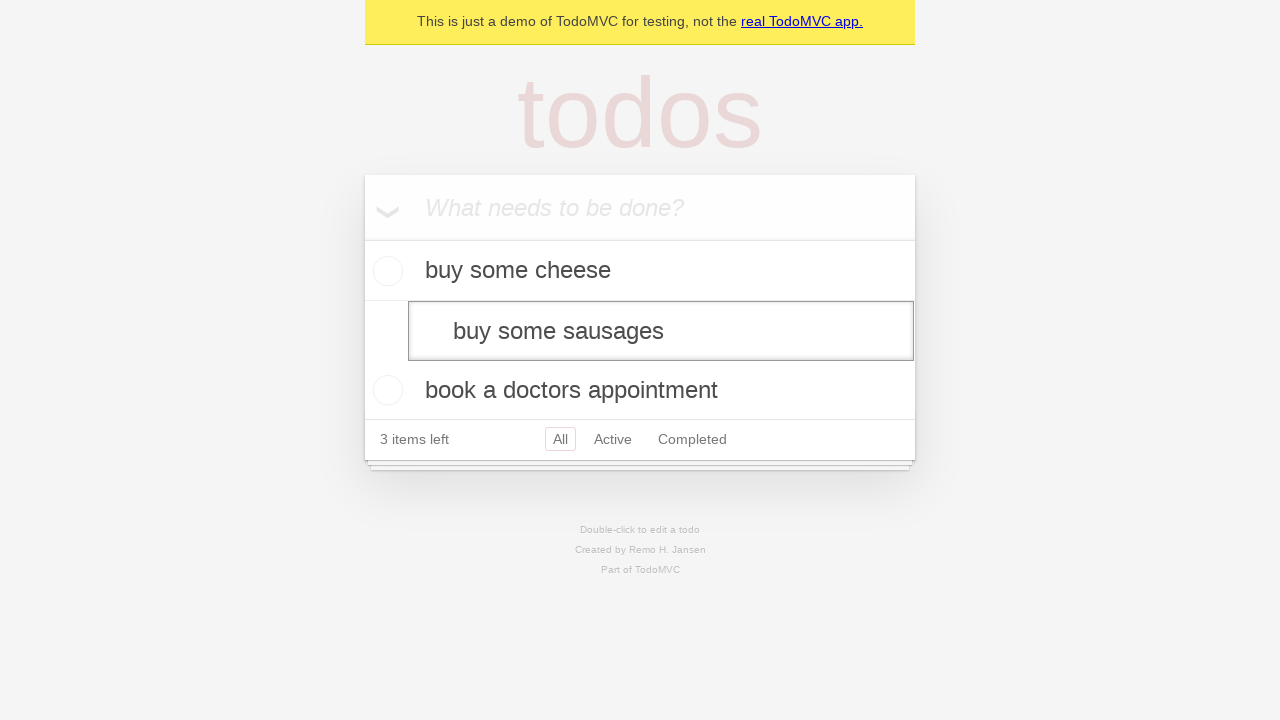

Pressed Enter to save edited todo with trimmed text on internal:testid=[data-testid="todo-item"s] >> nth=1 >> internal:role=textbox[nam
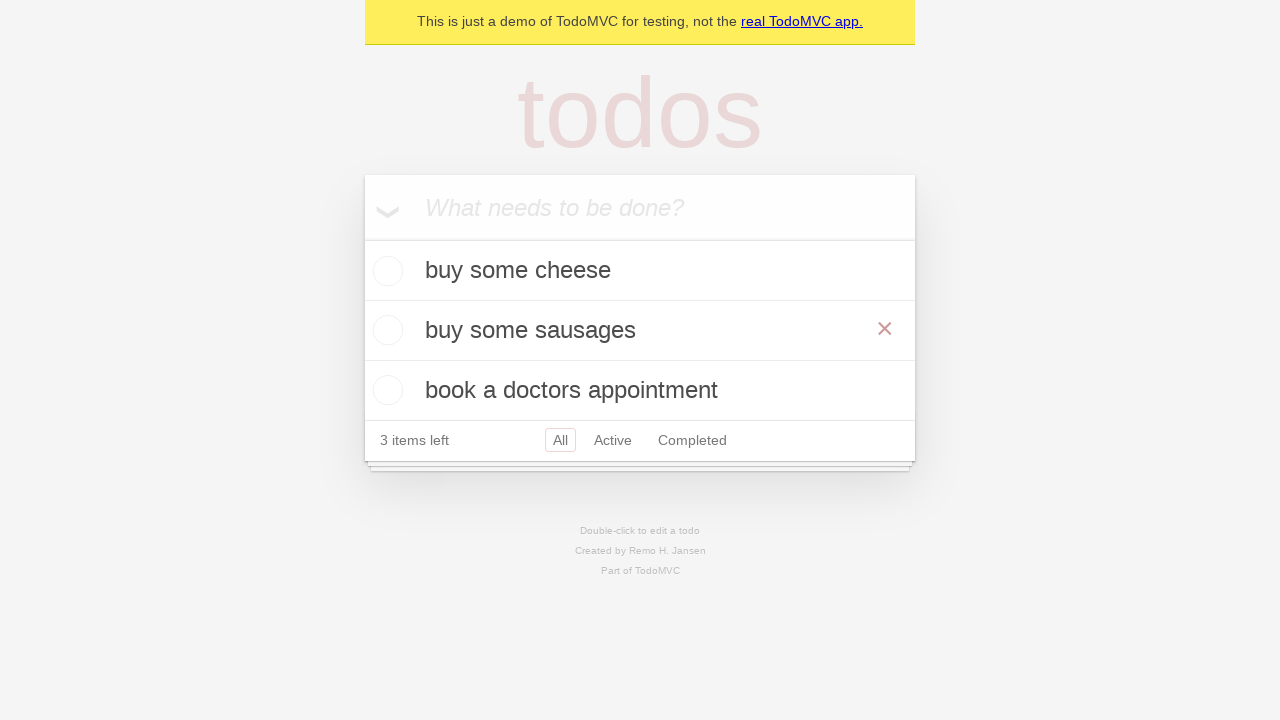

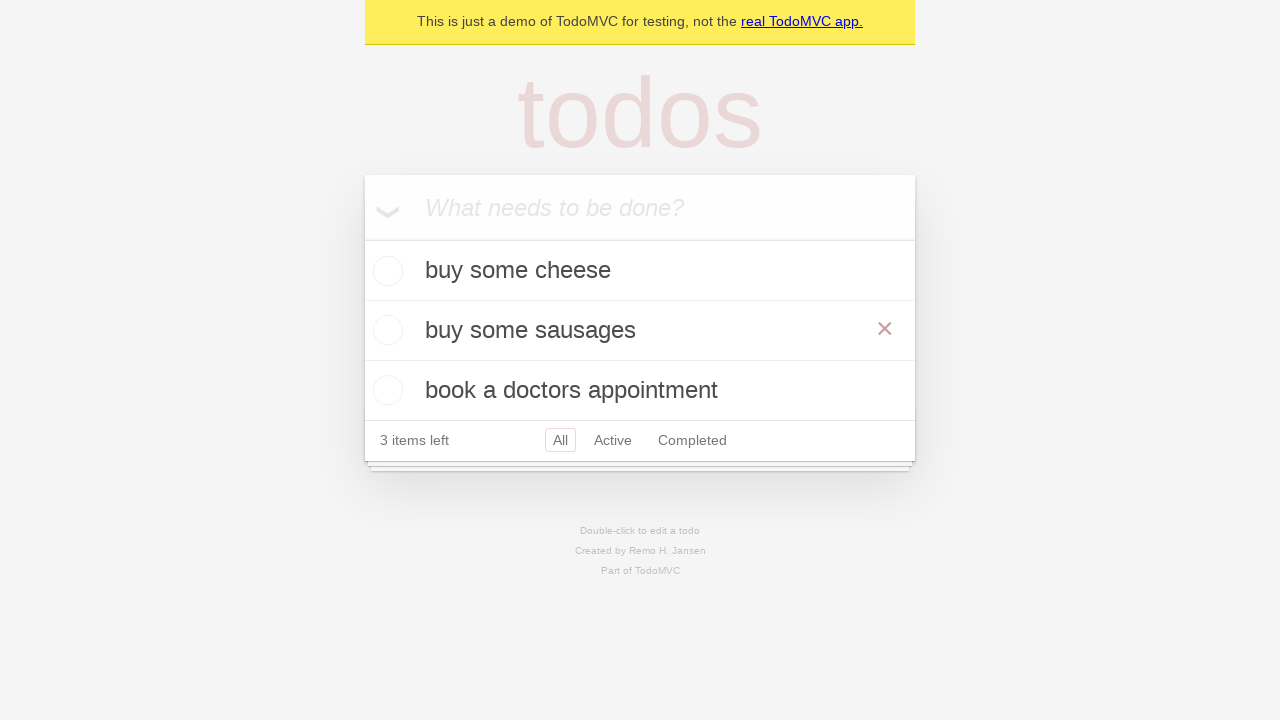